Tests opting out of A/B tests by adding an Optimizely opt-out cookie on the homepage, then navigating to the A/B test page to verify the opt-out is active.

Starting URL: http://the-internet.herokuapp.com

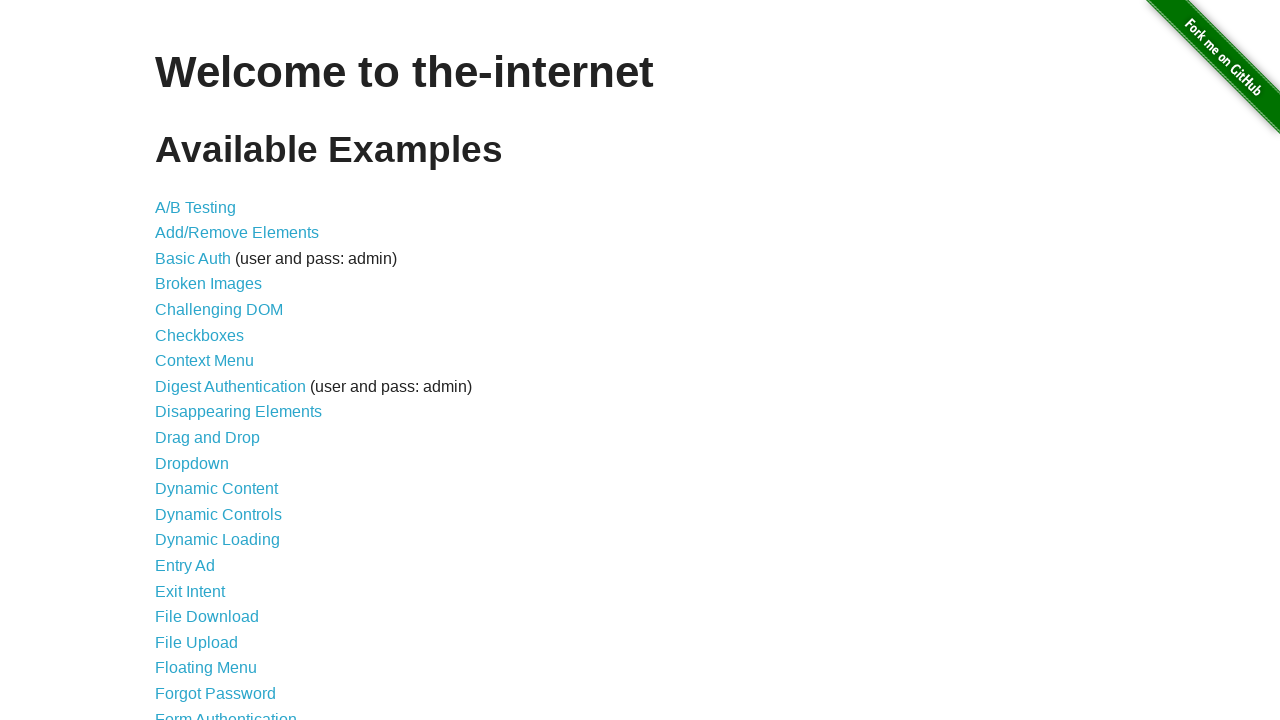

Added Optimizely opt-out cookie to context
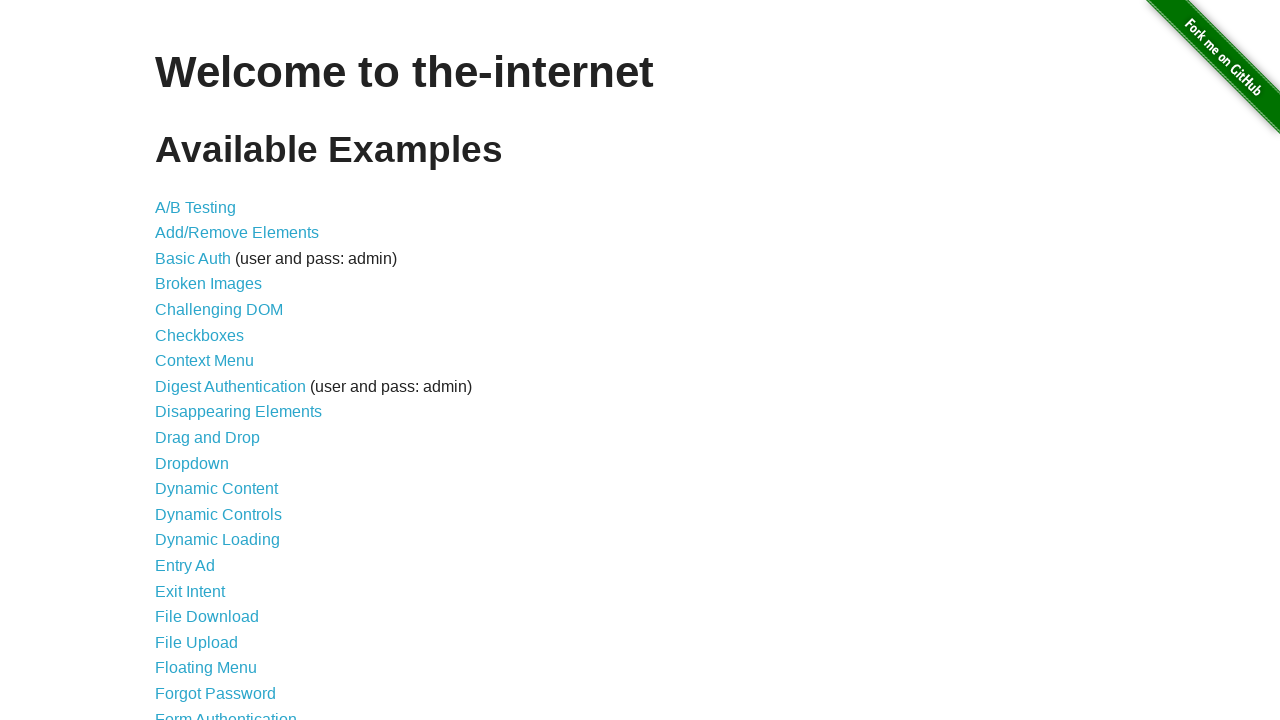

Navigated to A/B test page
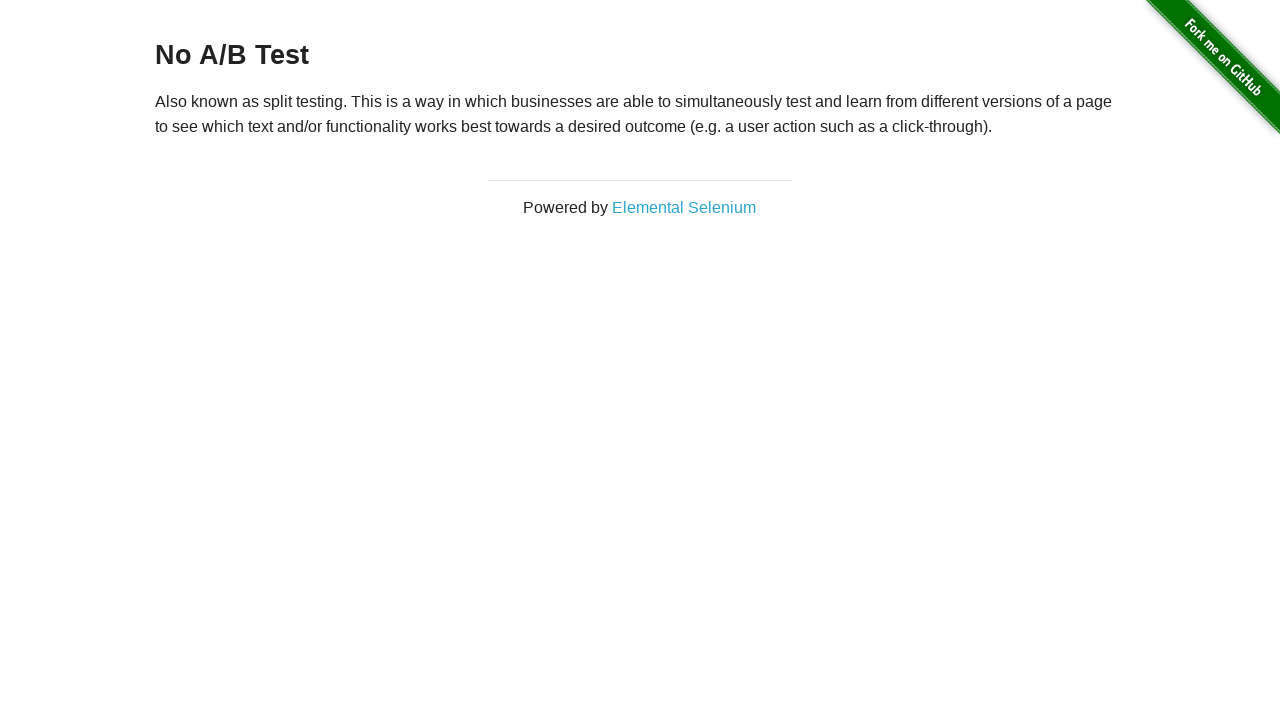

Retrieved heading text from page
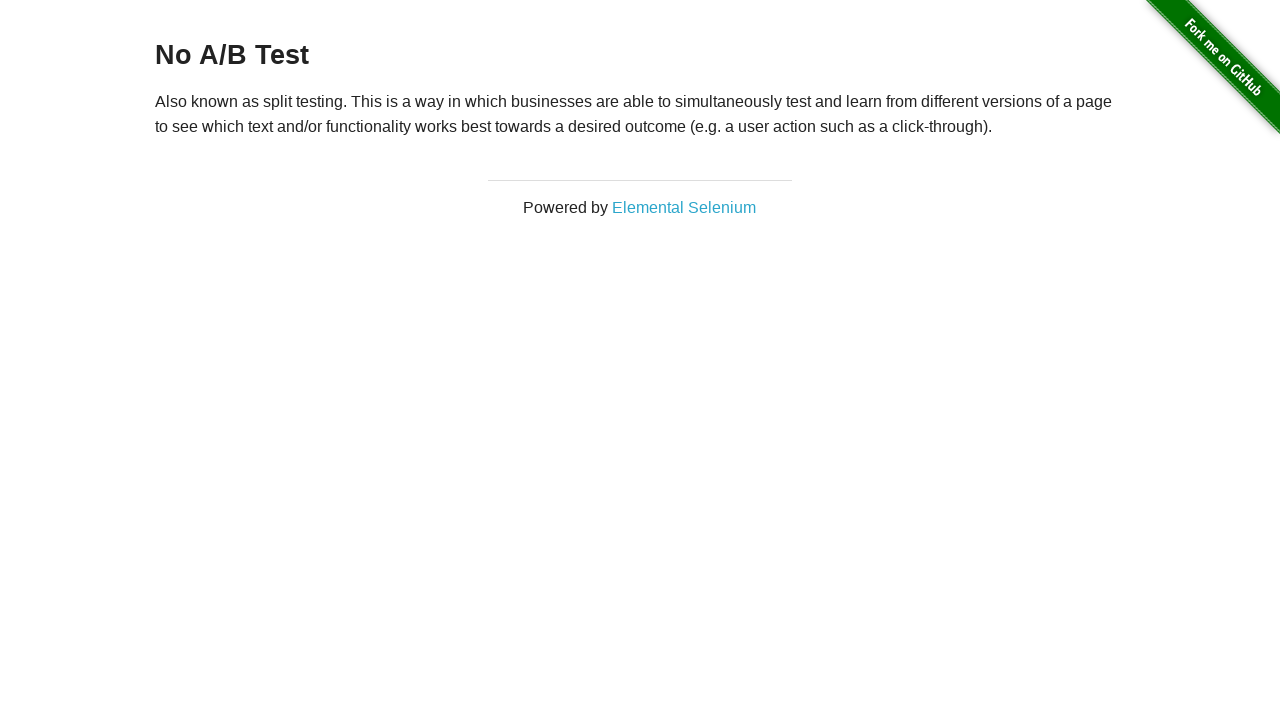

Verified heading text equals 'No A/B Test' - opt-out cookie is active
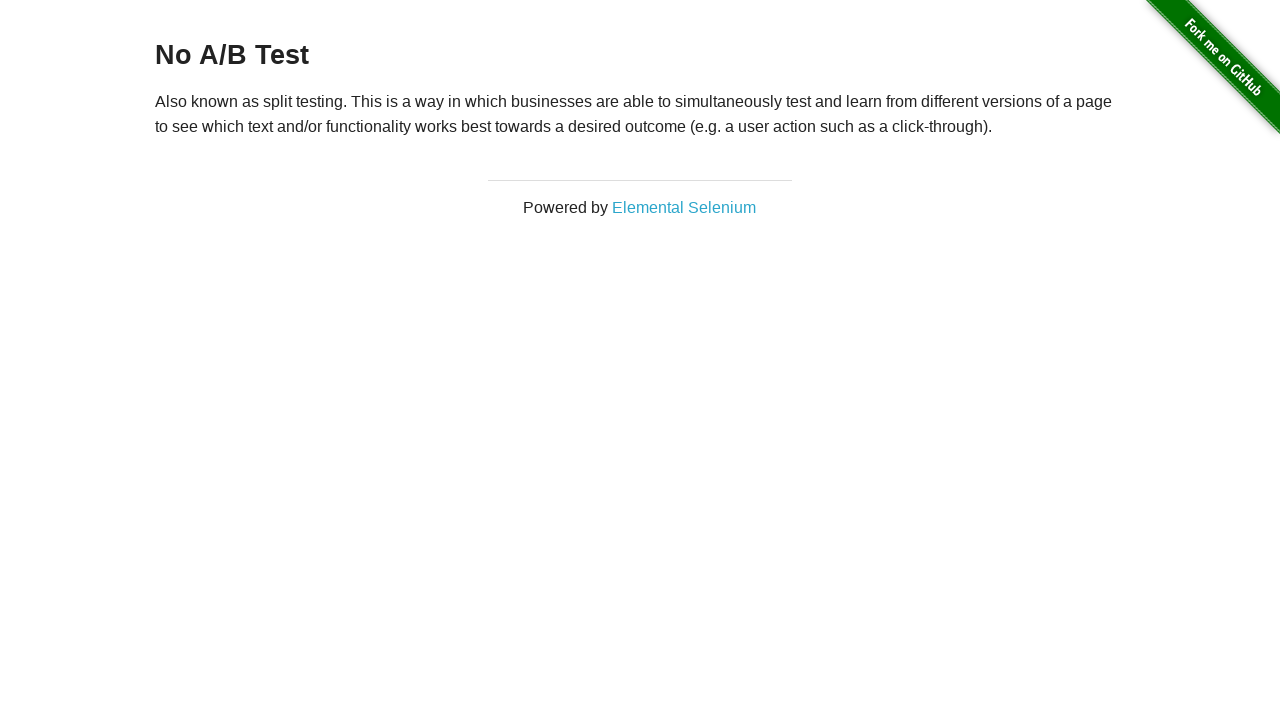

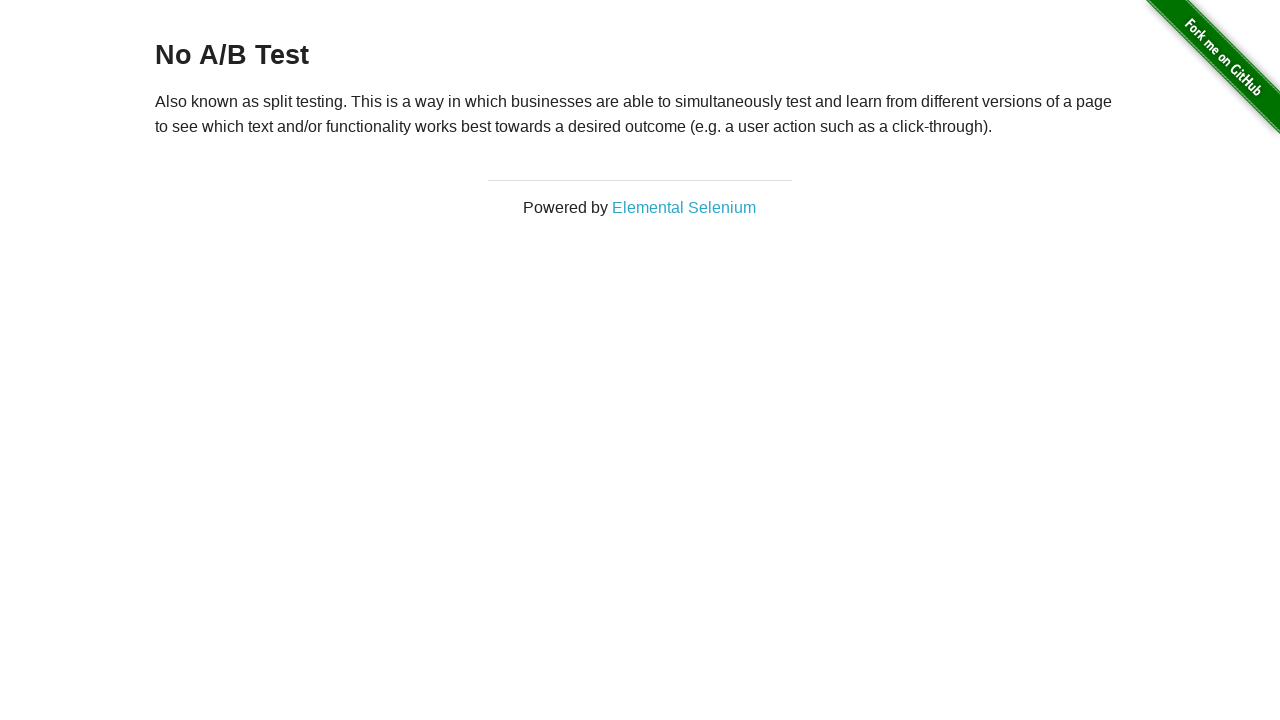